Tests adding multiple elements by clicking Add Element button three times

Starting URL: https://the-internet.herokuapp.com/

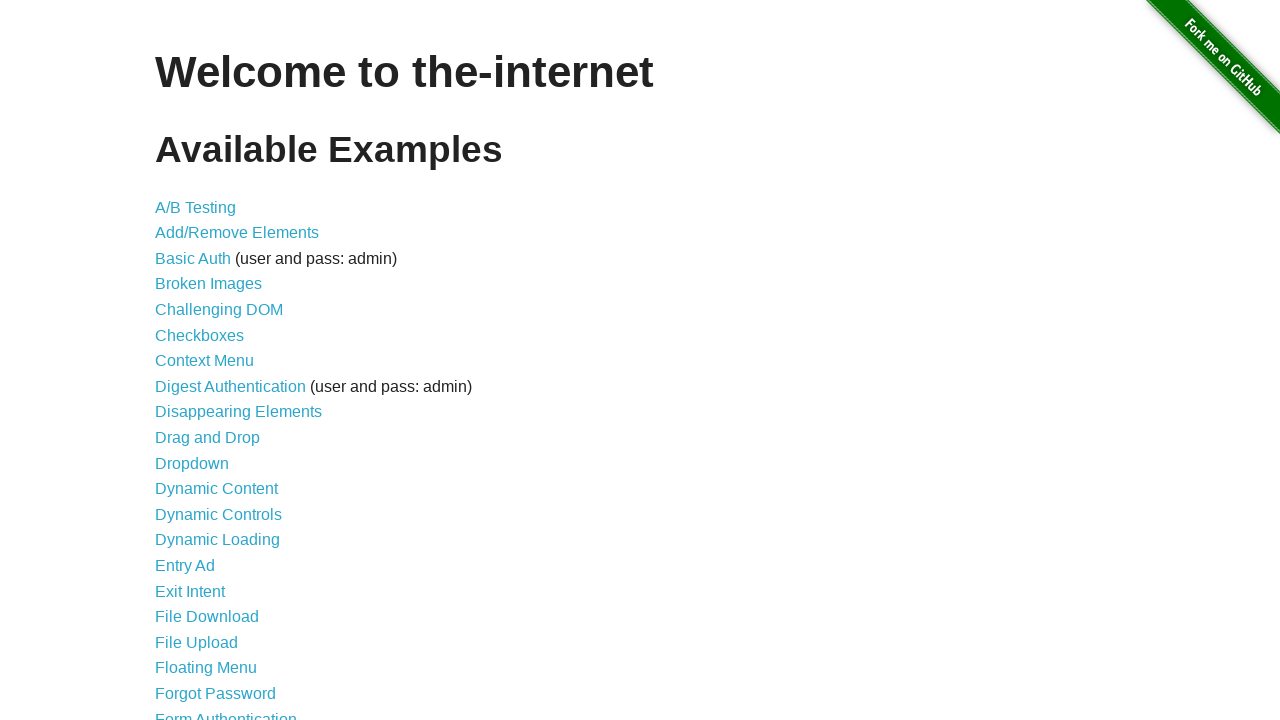

Clicked on Add/Remove Elements link at (237, 233) on a[href='/add_remove_elements/']
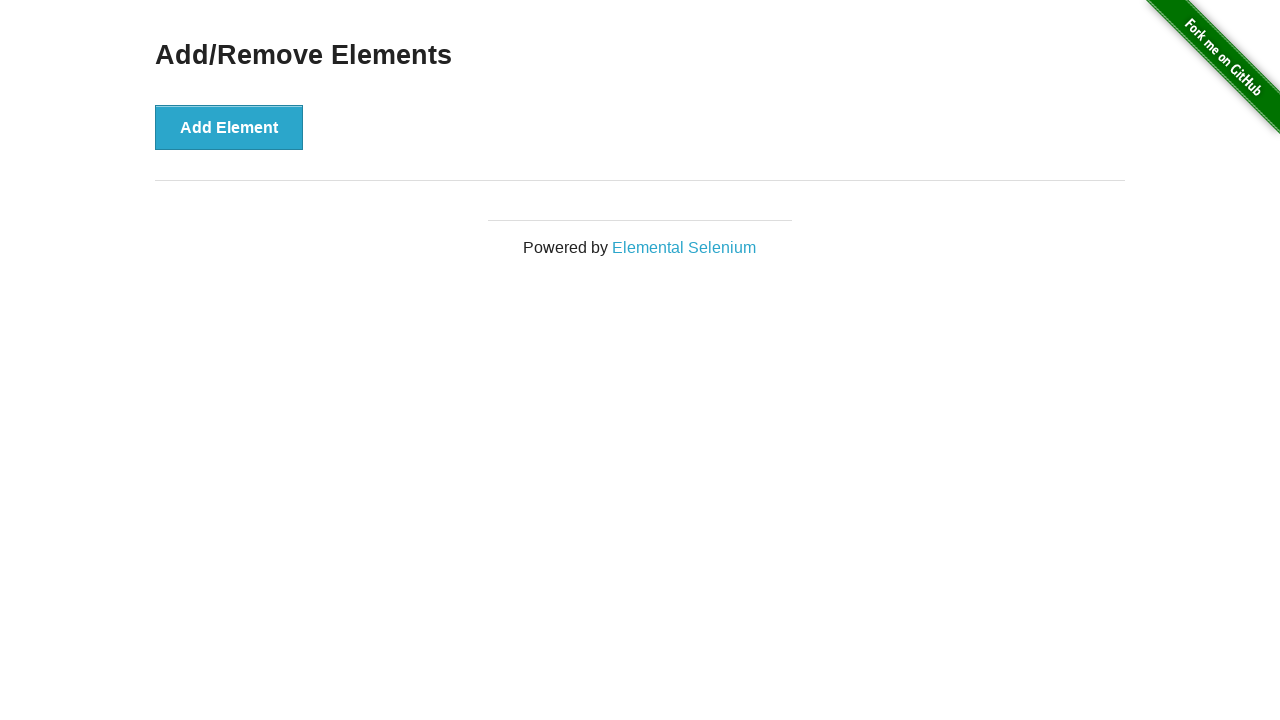

Clicked Add Element button (1st time) at (229, 127) on button[onclick='addElement()']
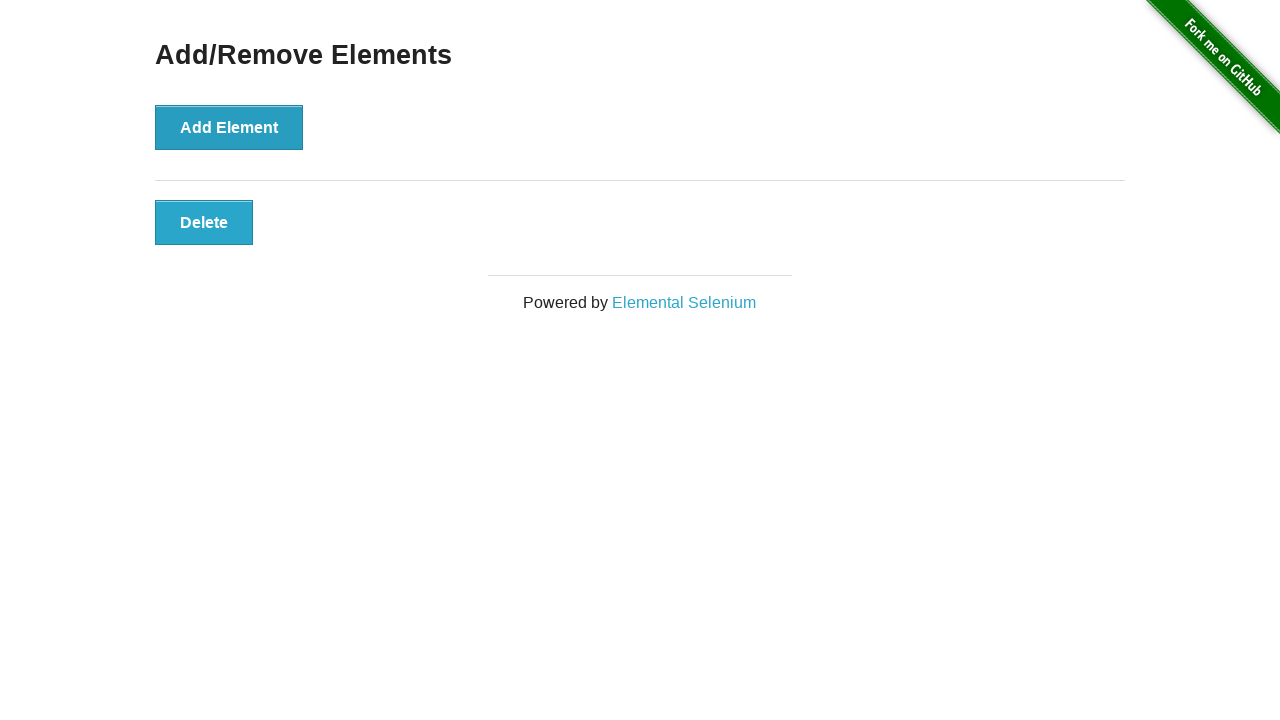

Clicked Add Element button (2nd time) at (229, 127) on button[onclick='addElement()']
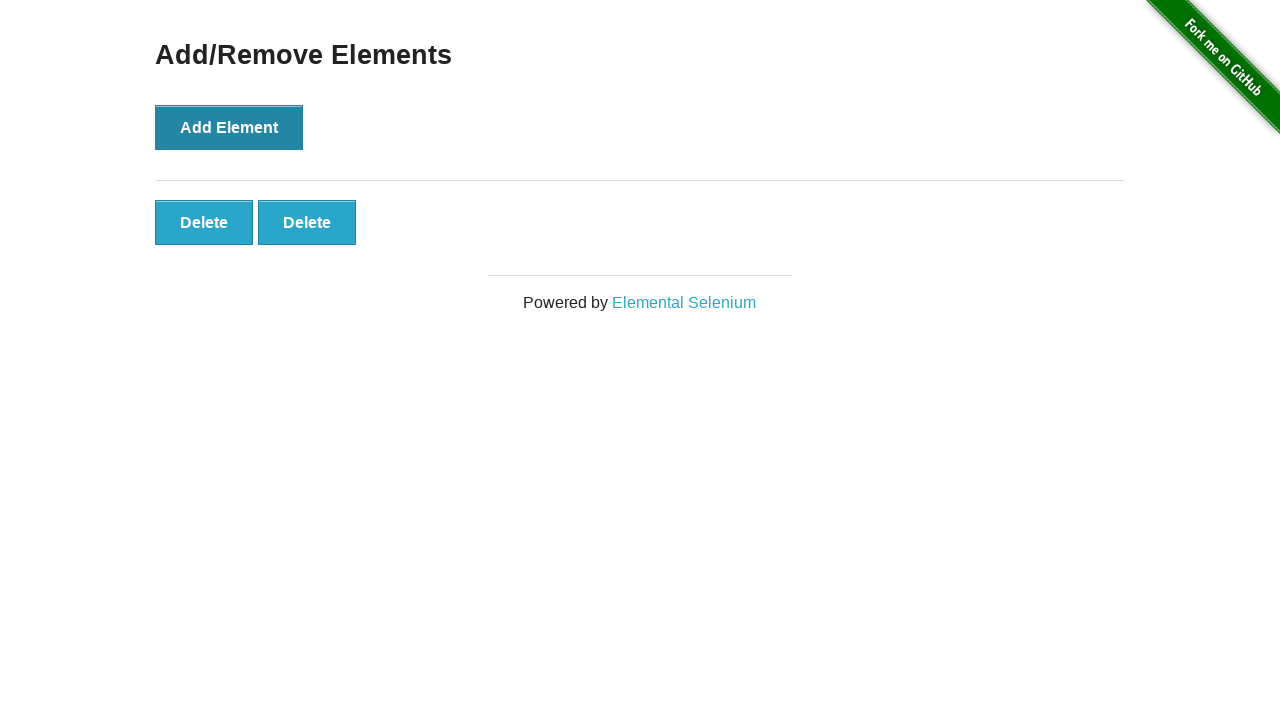

Clicked Add Element button (3rd time) at (229, 127) on button[onclick='addElement()']
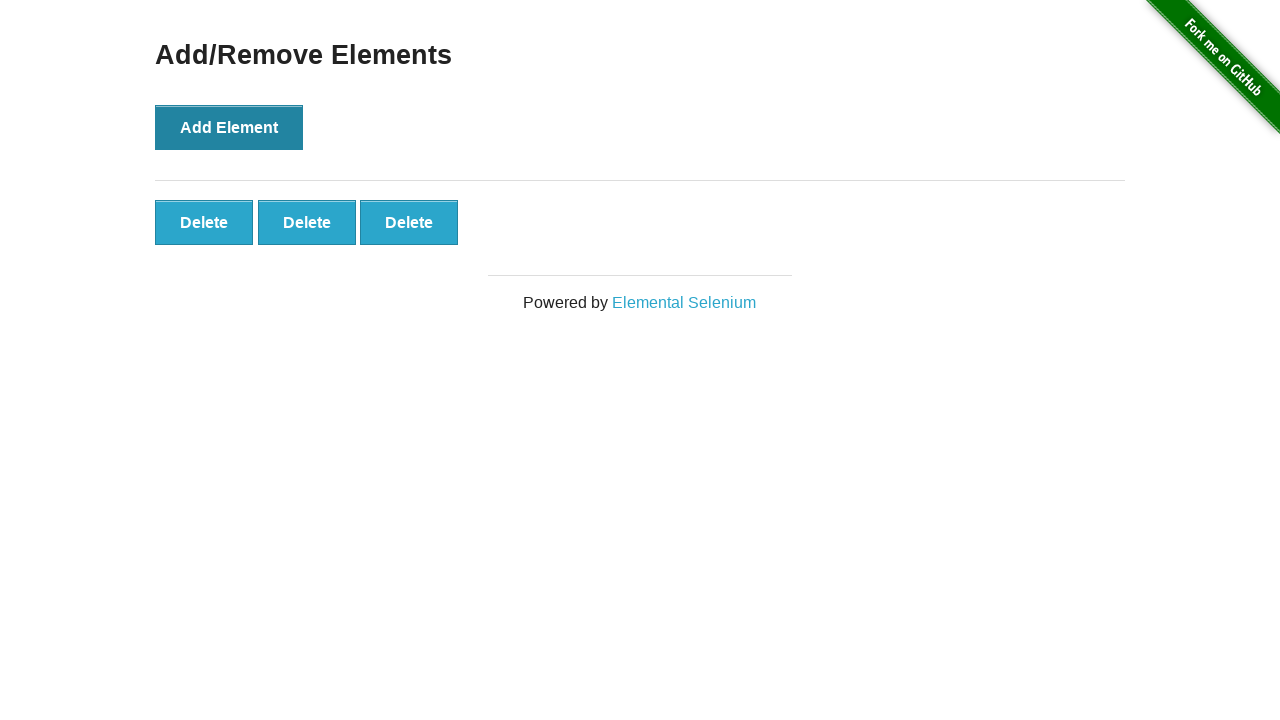

Verified three elements were added successfully
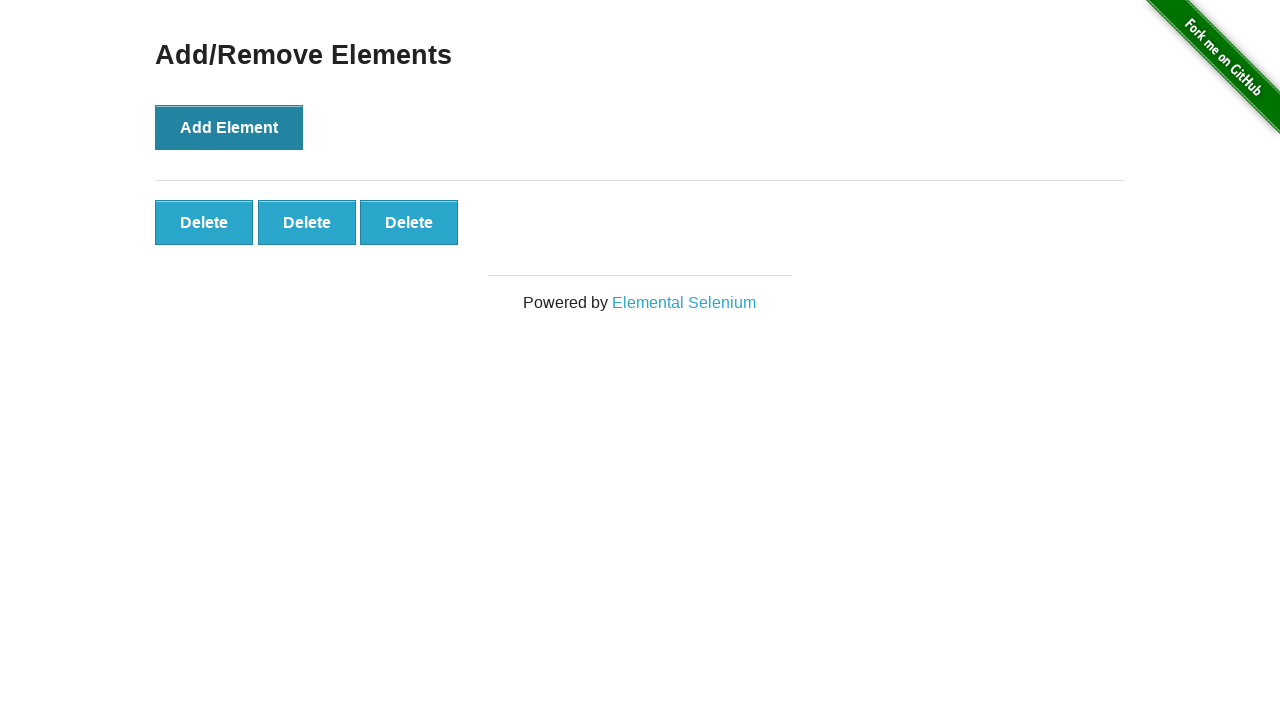

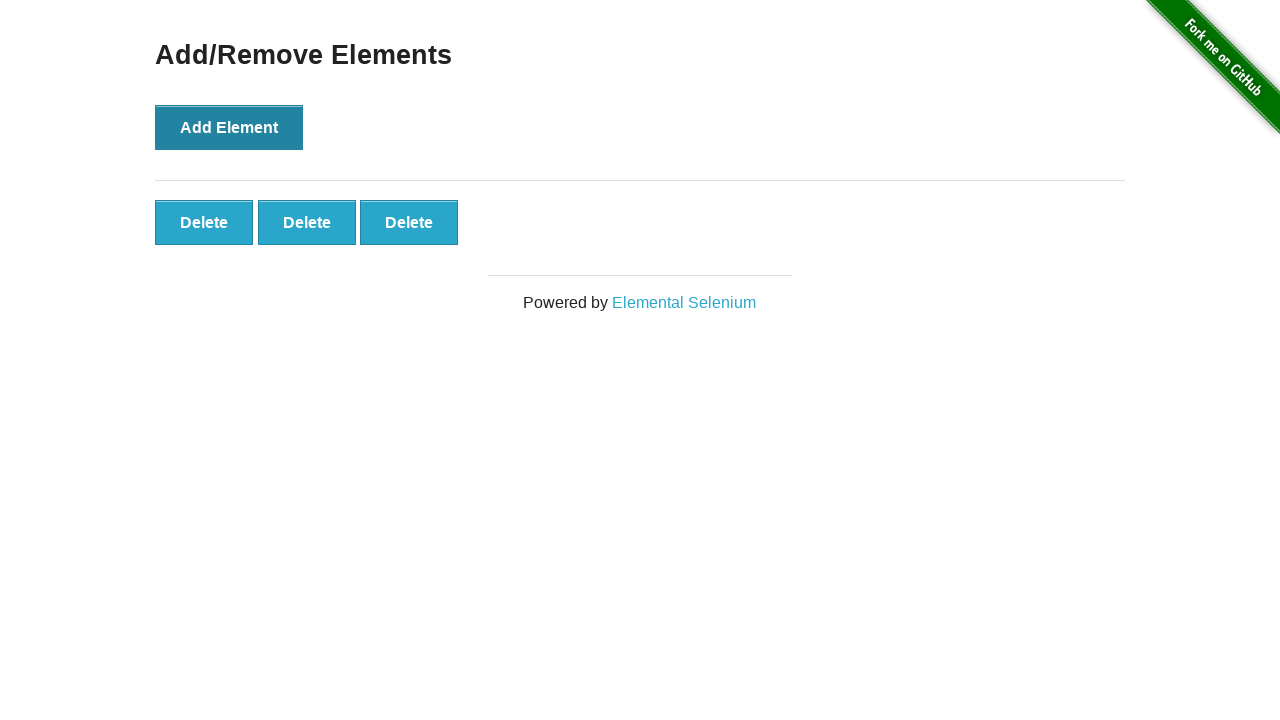